Automates playing a web-based game by navigating to it, waiting for it to load, sending keyboard inputs to start the game and interact with enemies

Starting URL: https://flippybitandtheattackofthehexadecimalsfrombase16.com/

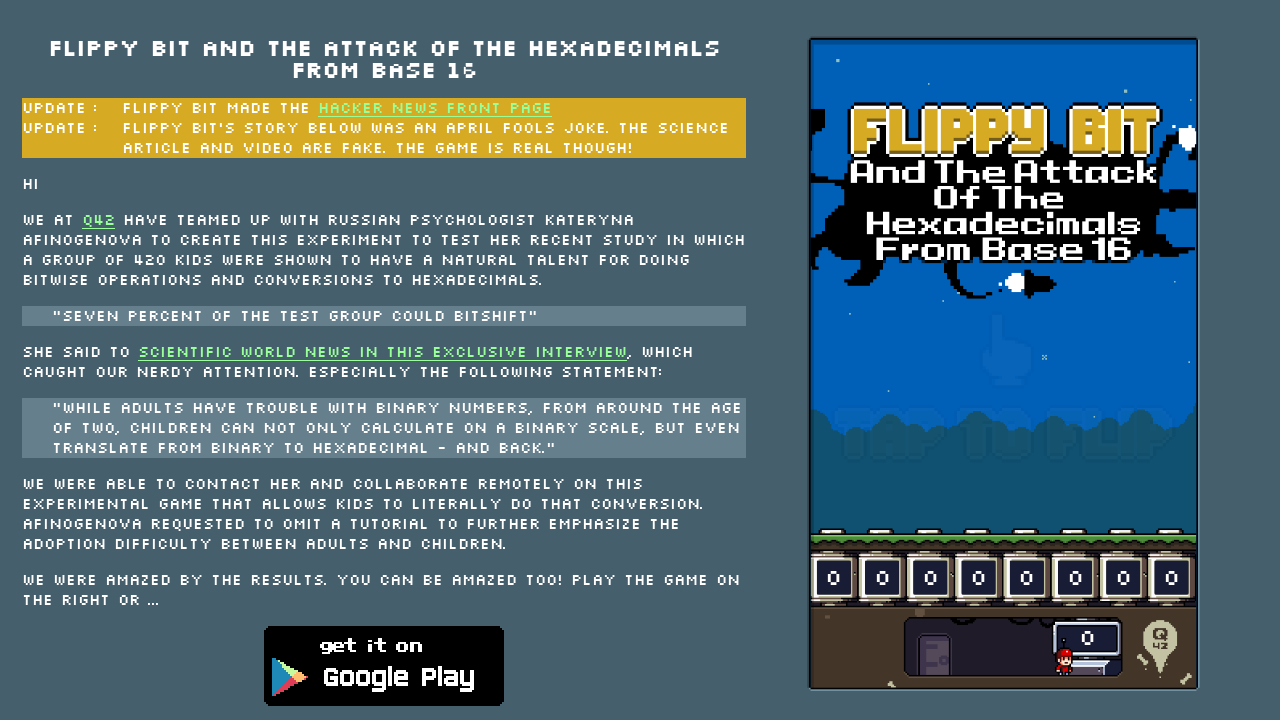

Game container loaded
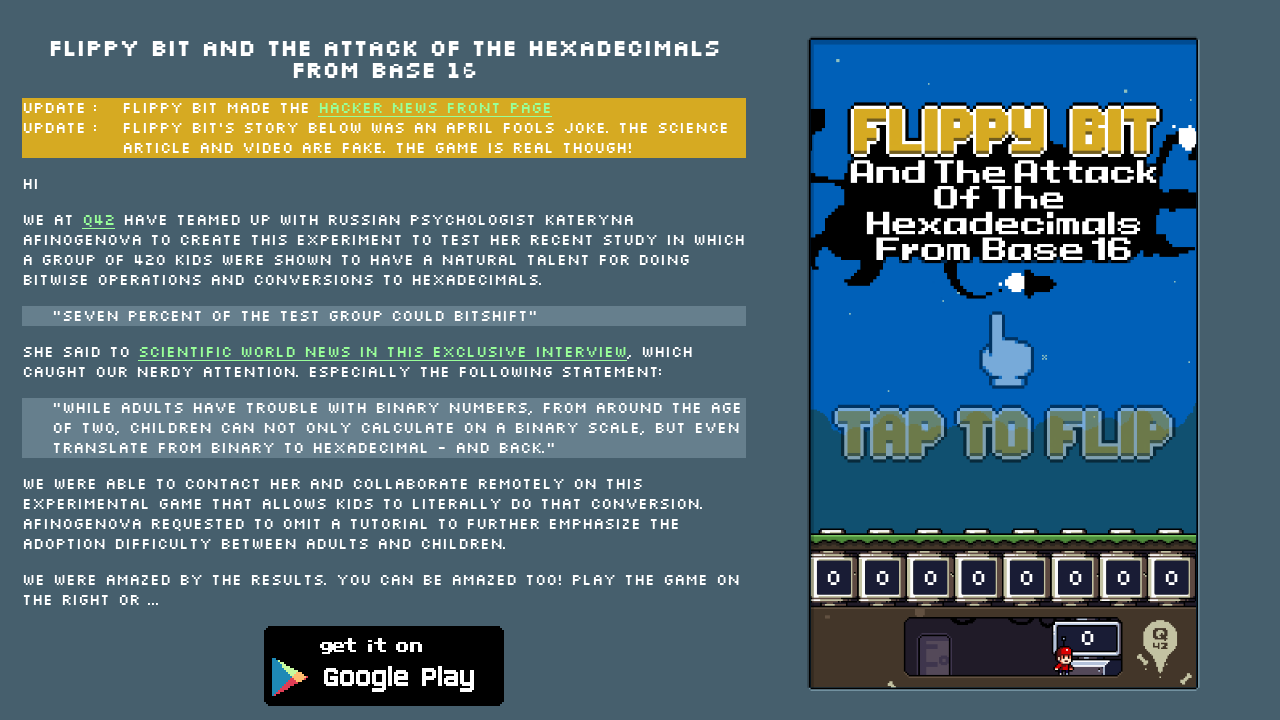

Removed unwanted td element from DOM
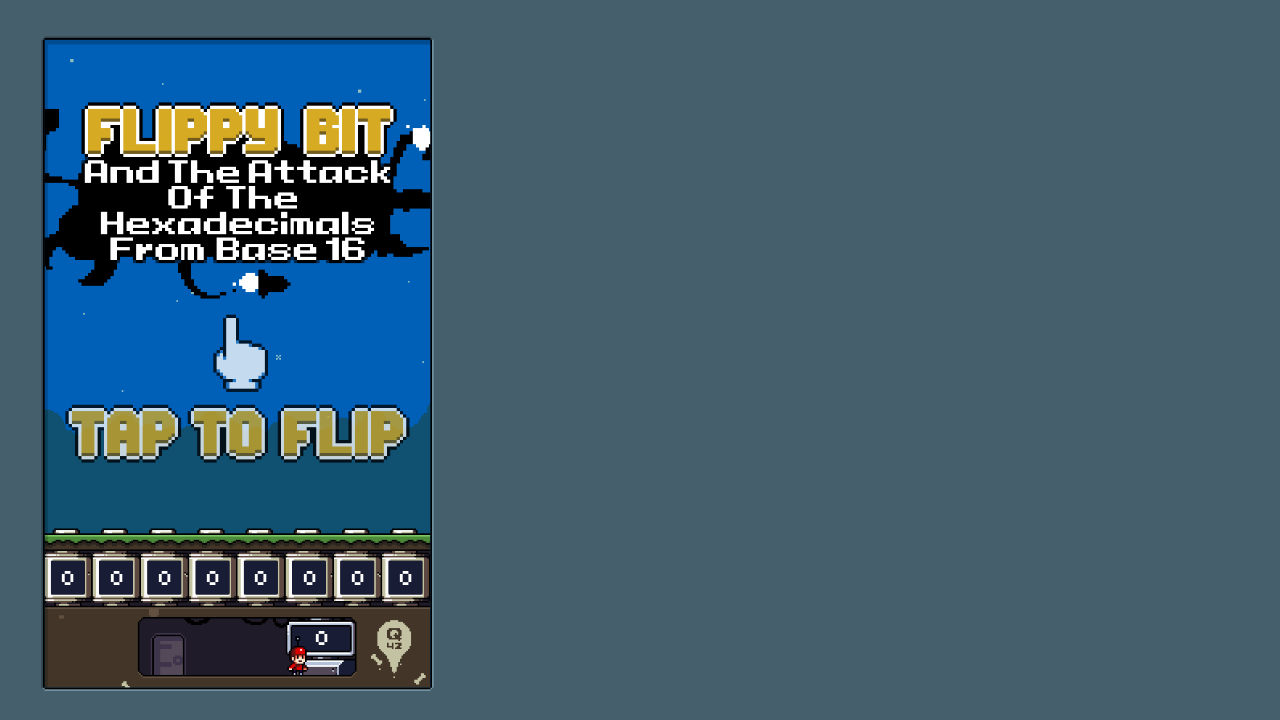

Disabled animations for smoother automation
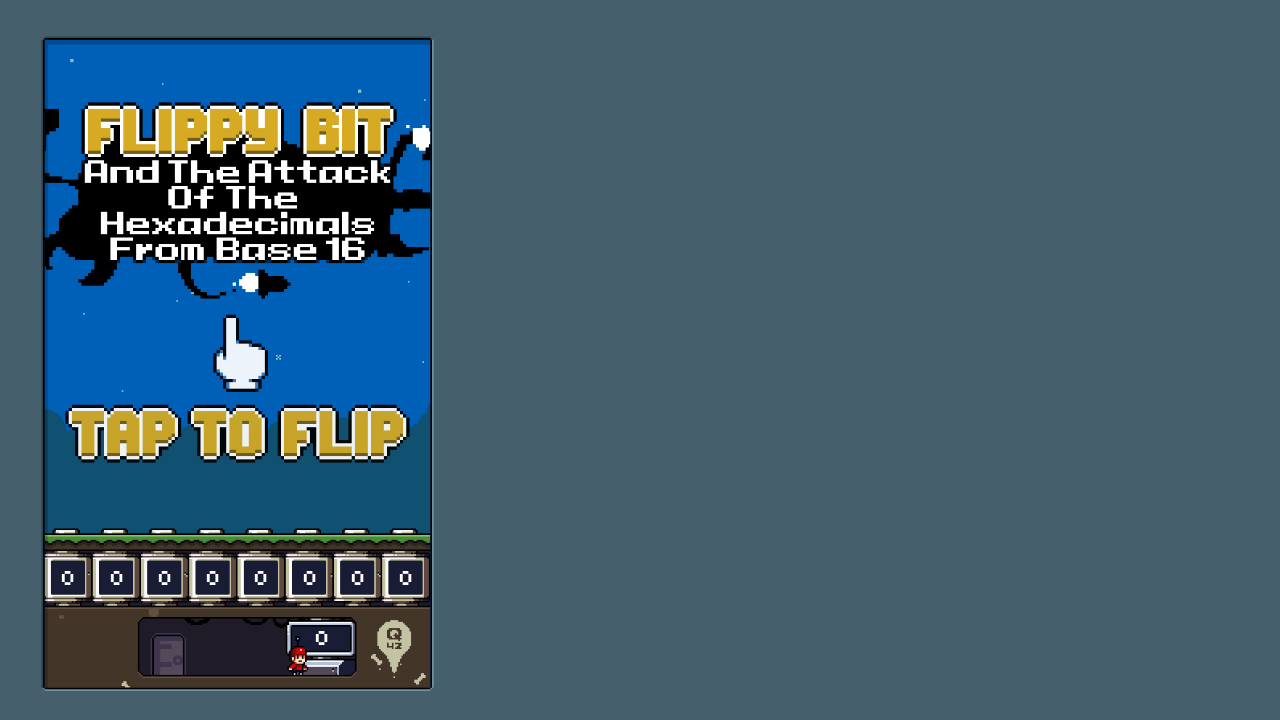

Unmuted the game
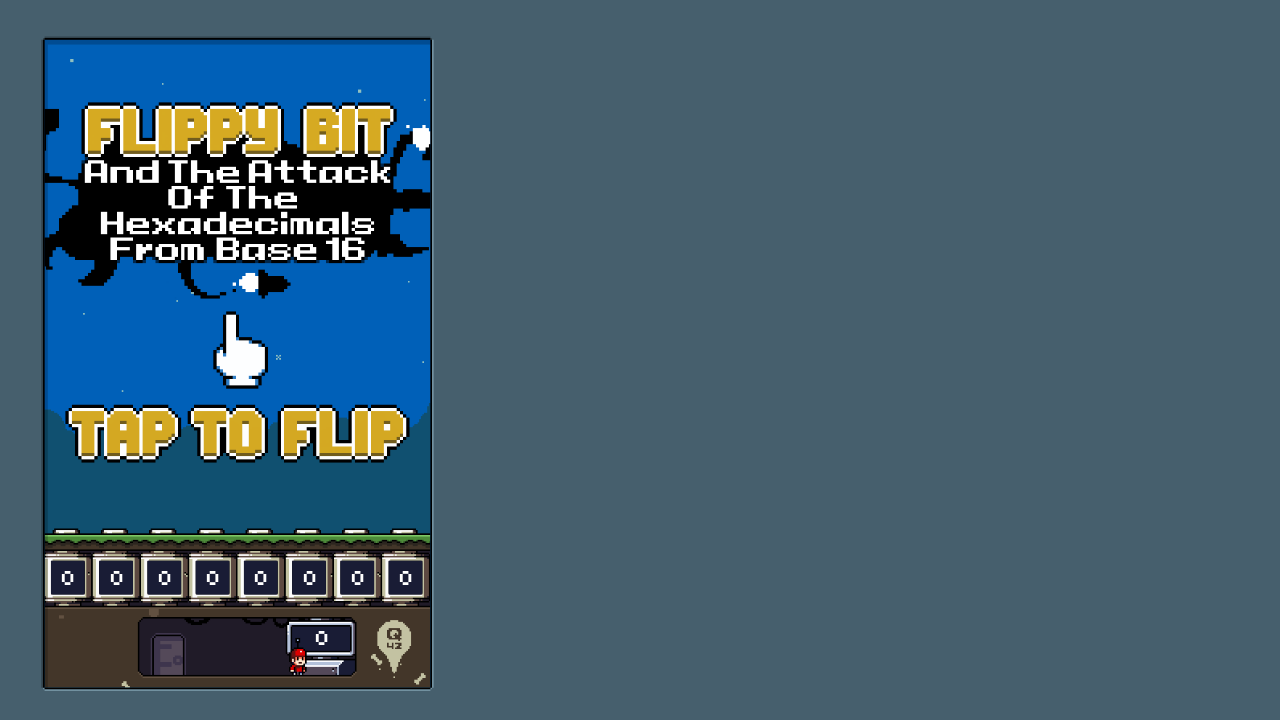

Game logo appeared on screen
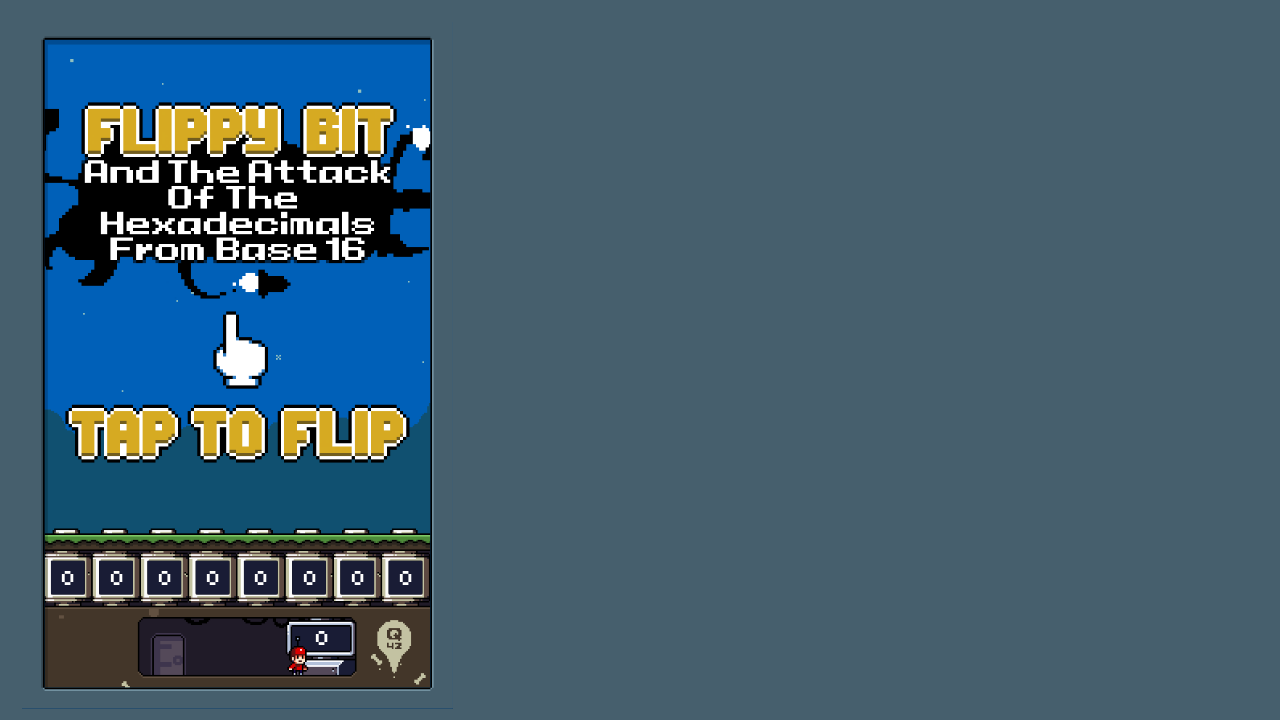

Waited for game to be fully ready
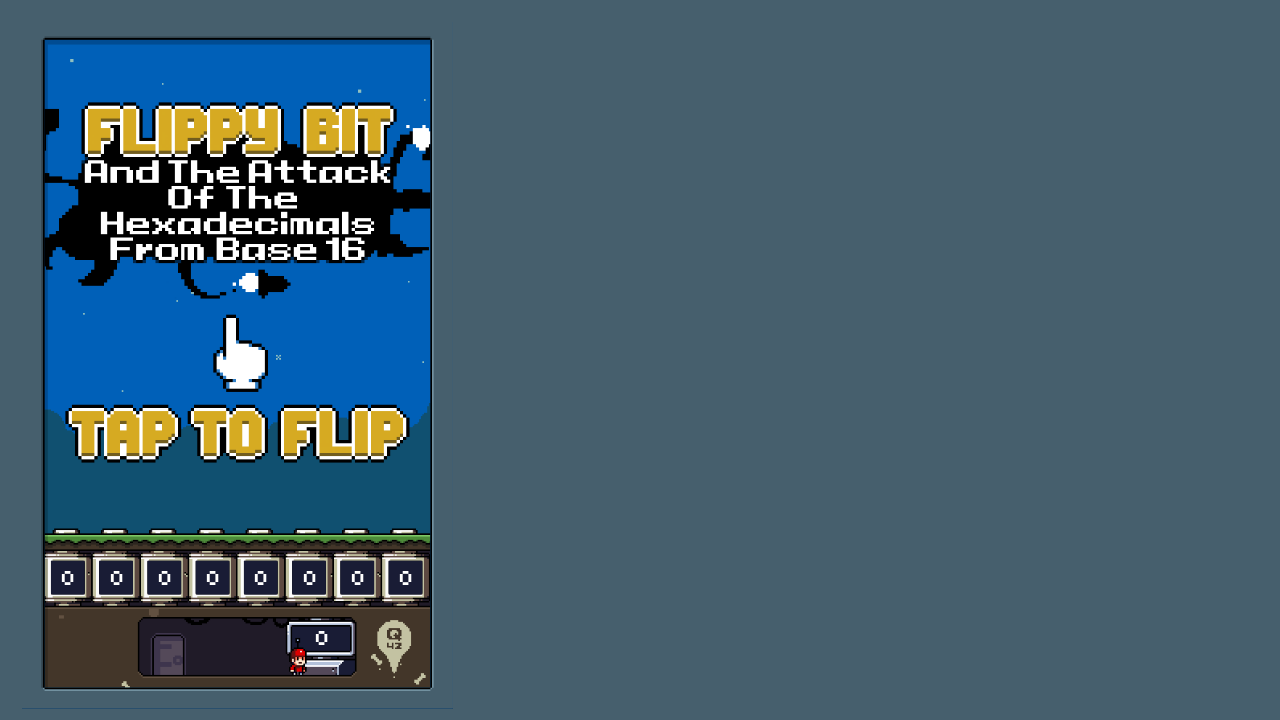

Pressed '1' to select game option
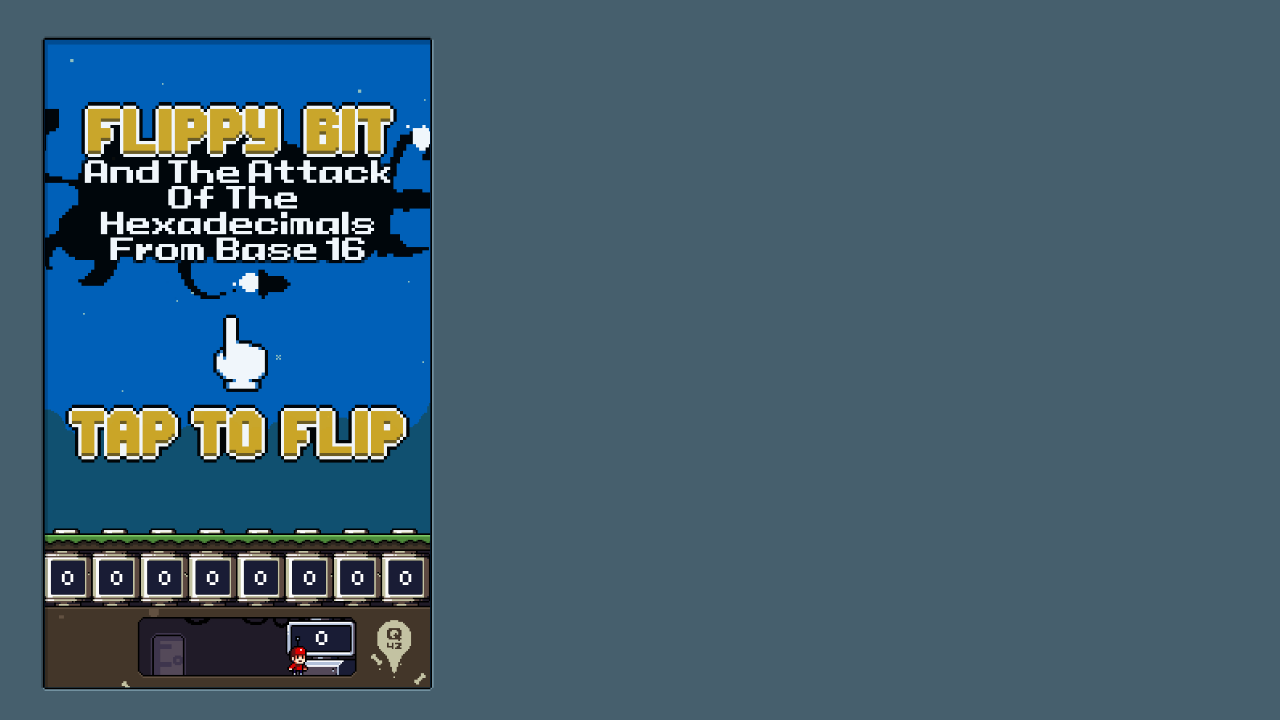

Pressed Space to start the game
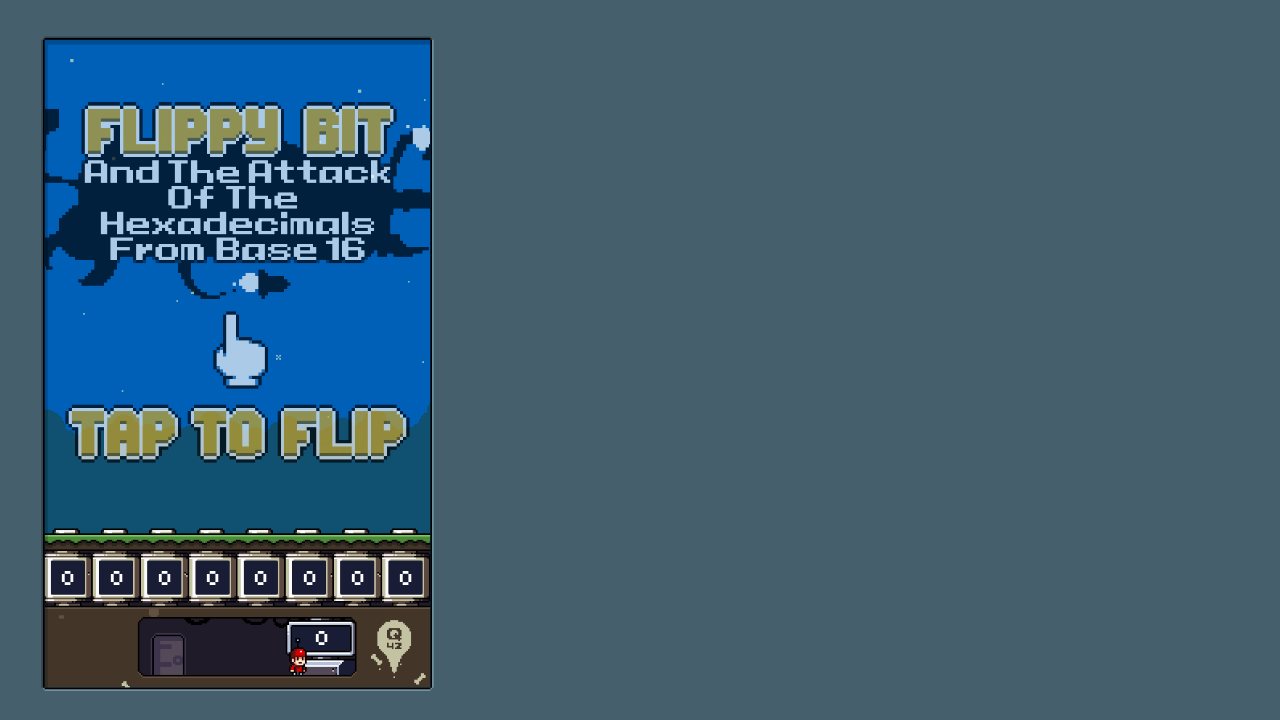

Detected 0 enemies on screen
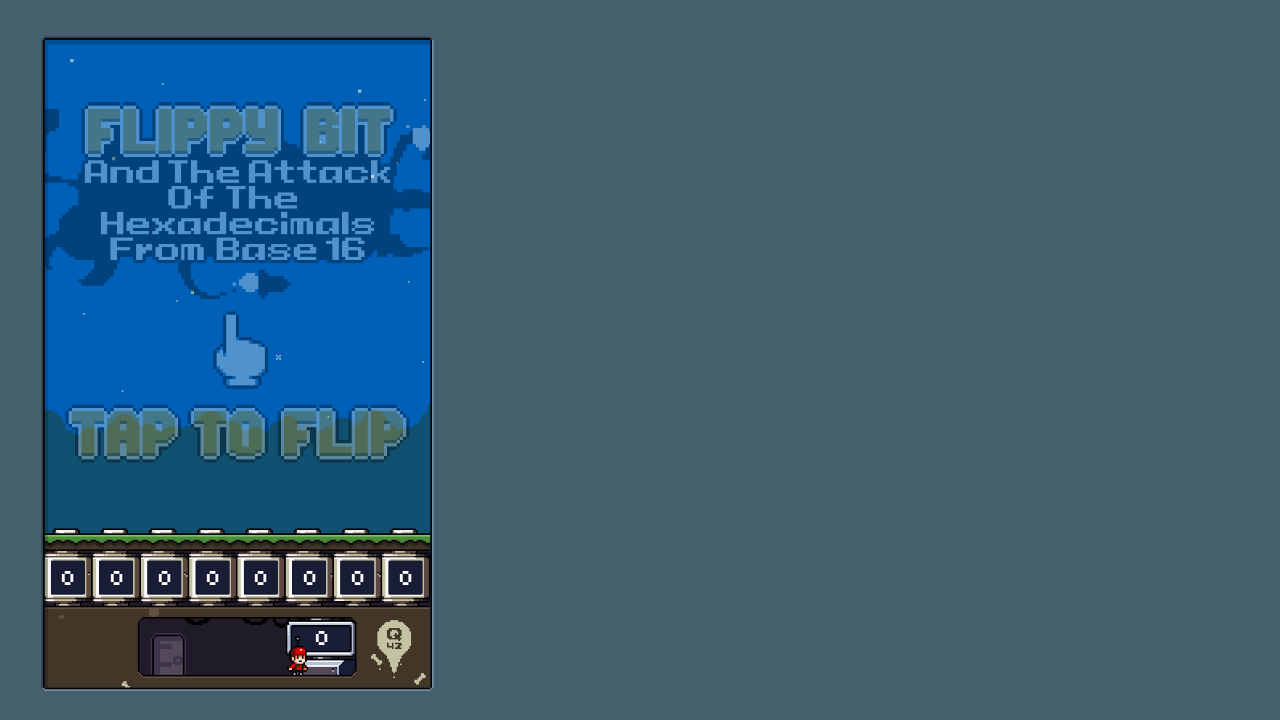

Checked game over status: False
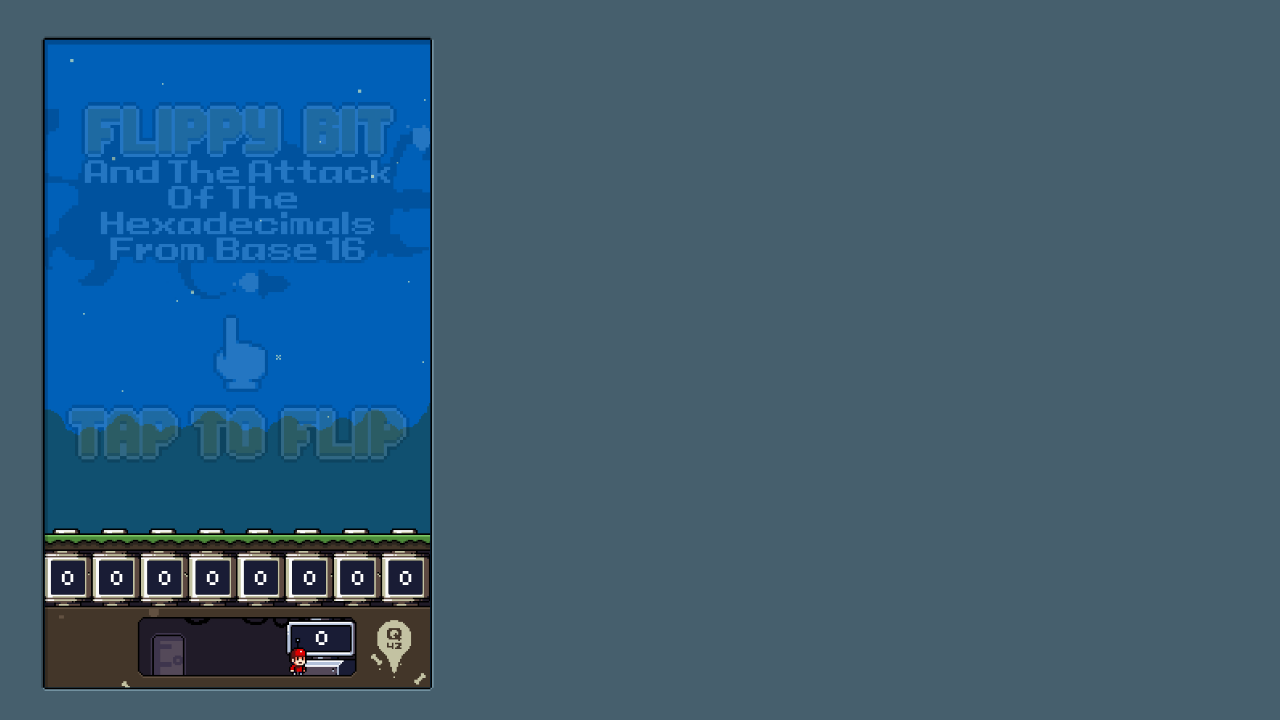

Waited between game rounds
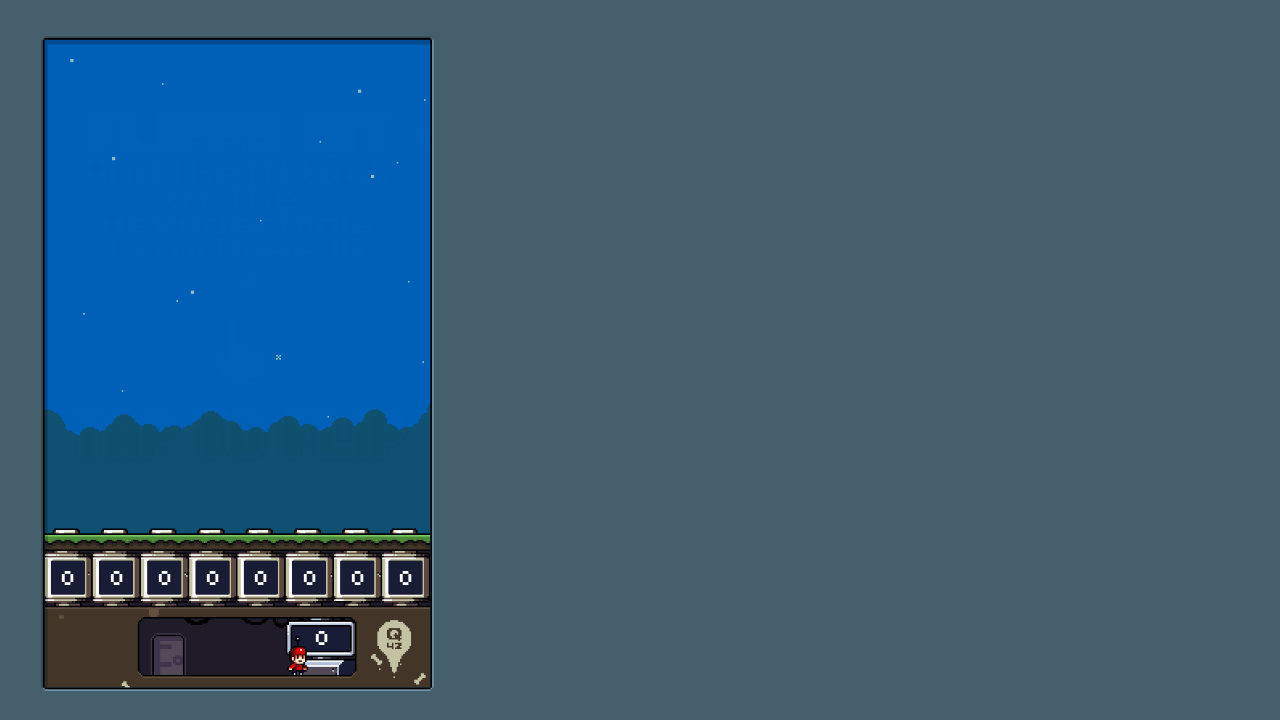

Detected 1 enemies on screen
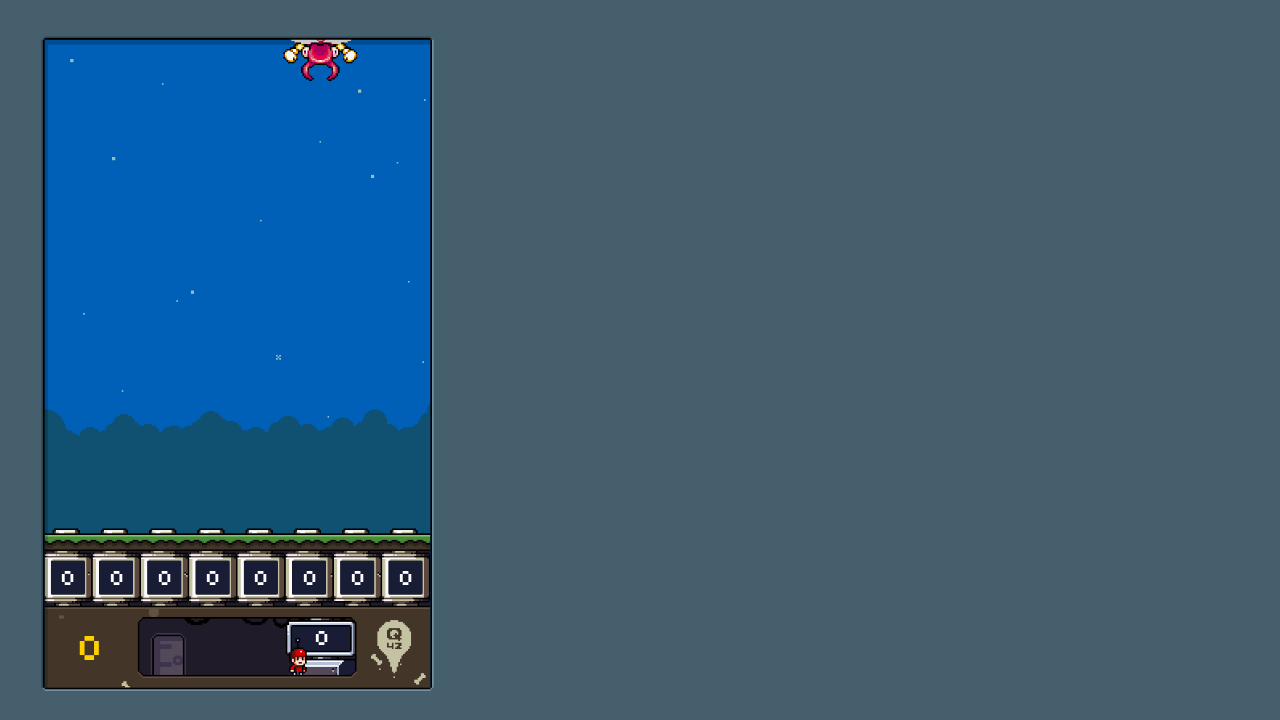

Pressed '1' to target enemy
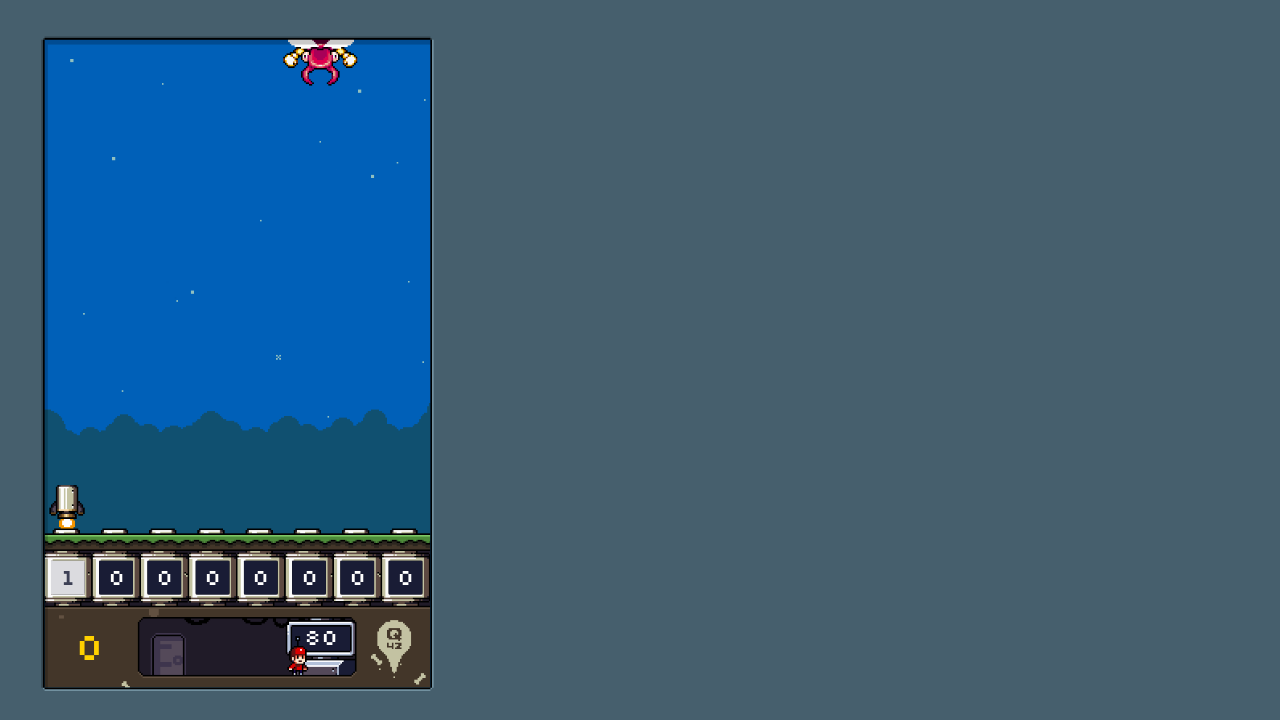

Pressed Space to attack enemy
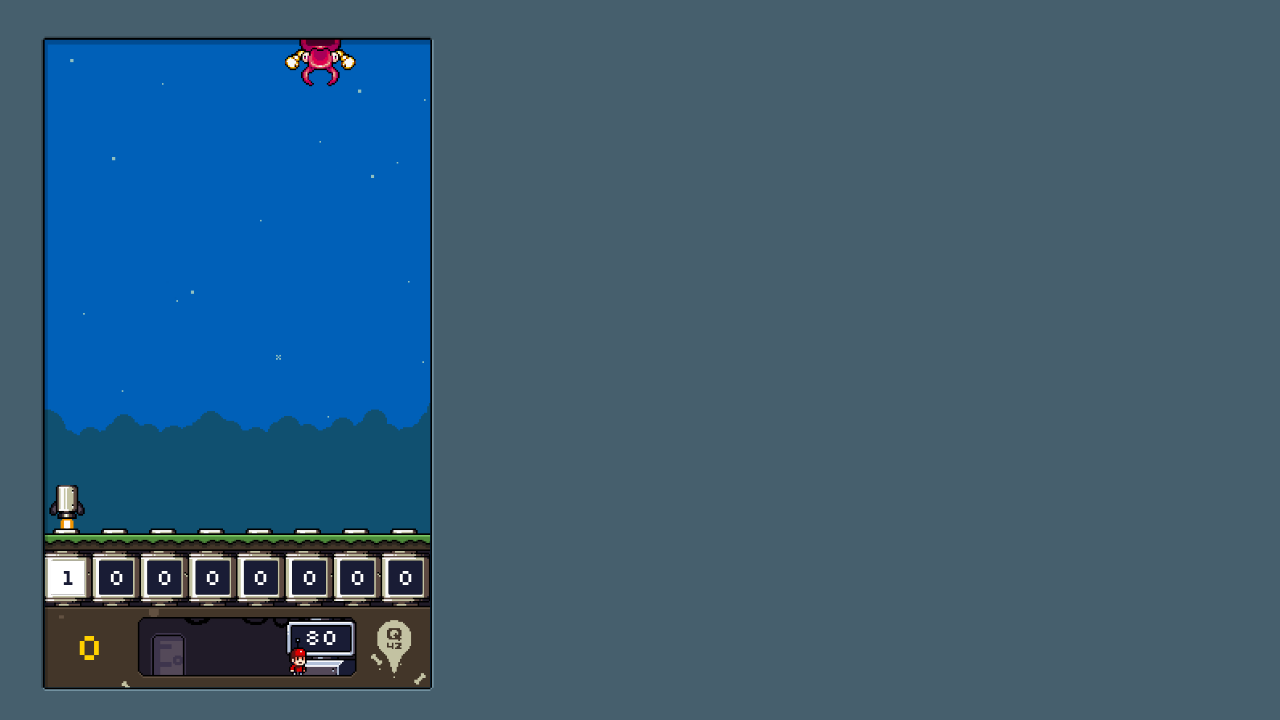

Checked game over status: False
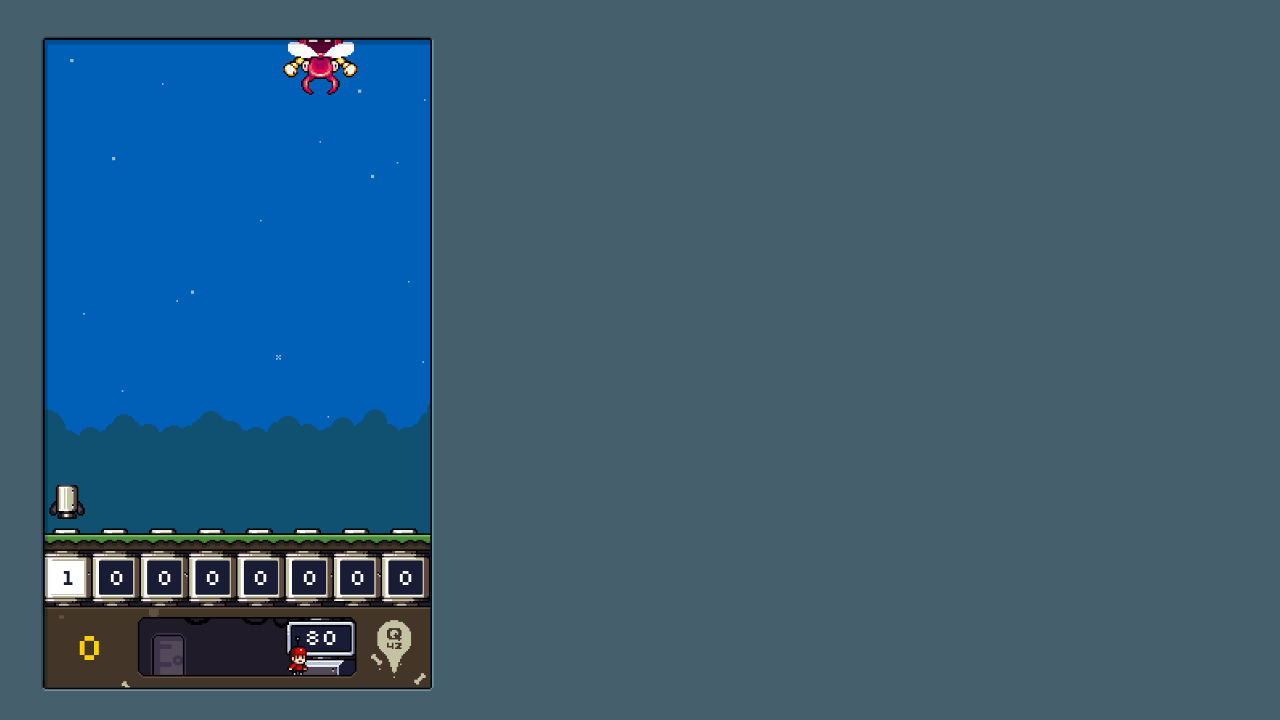

Waited between game rounds
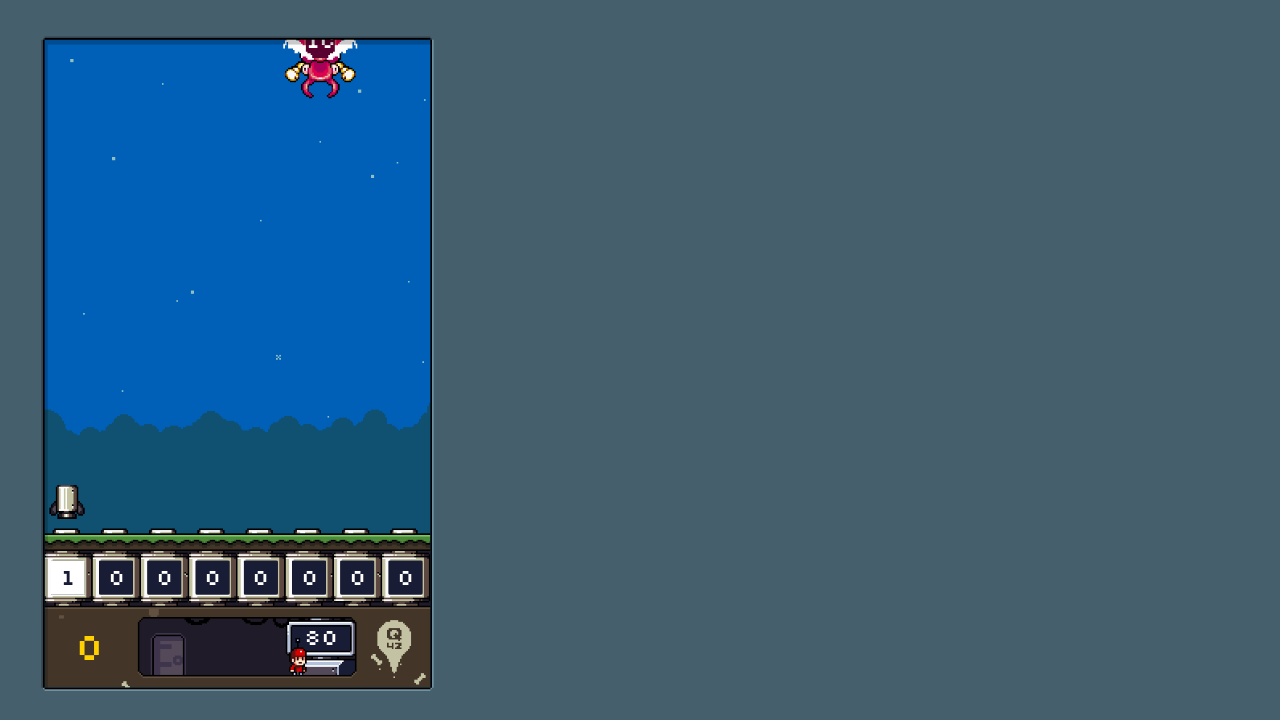

Detected 1 enemies on screen
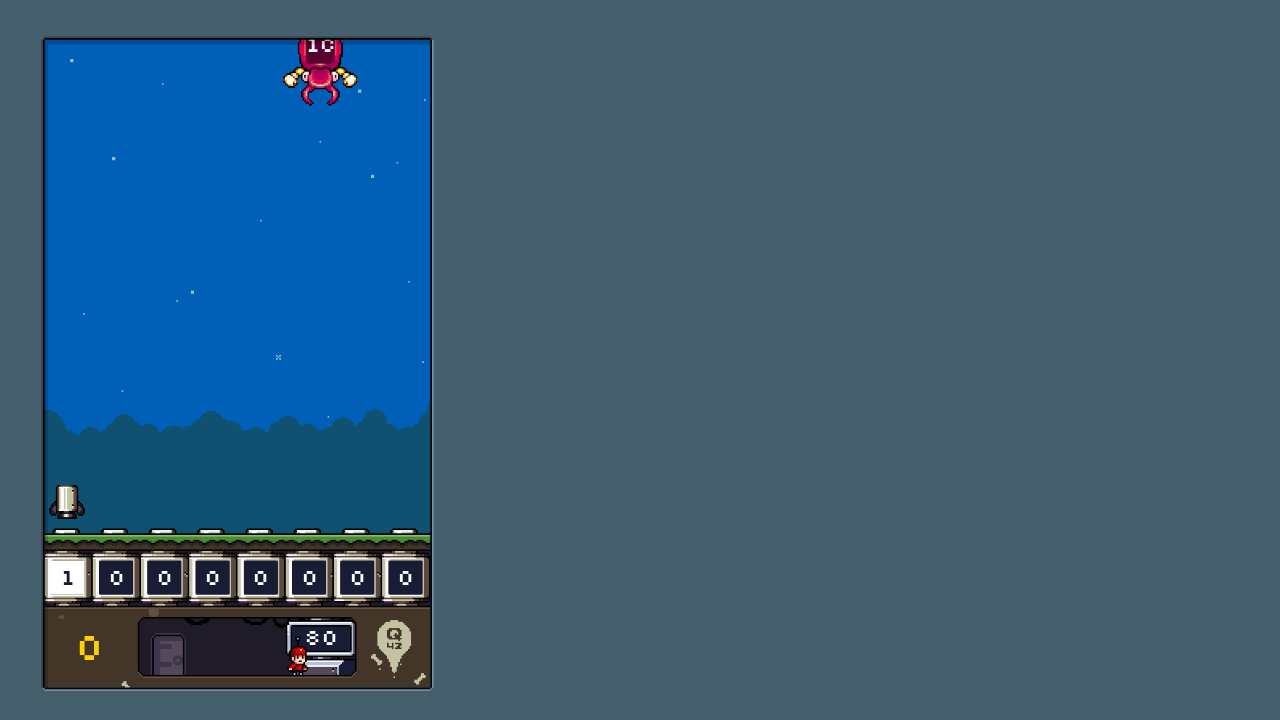

Pressed '1' to target enemy
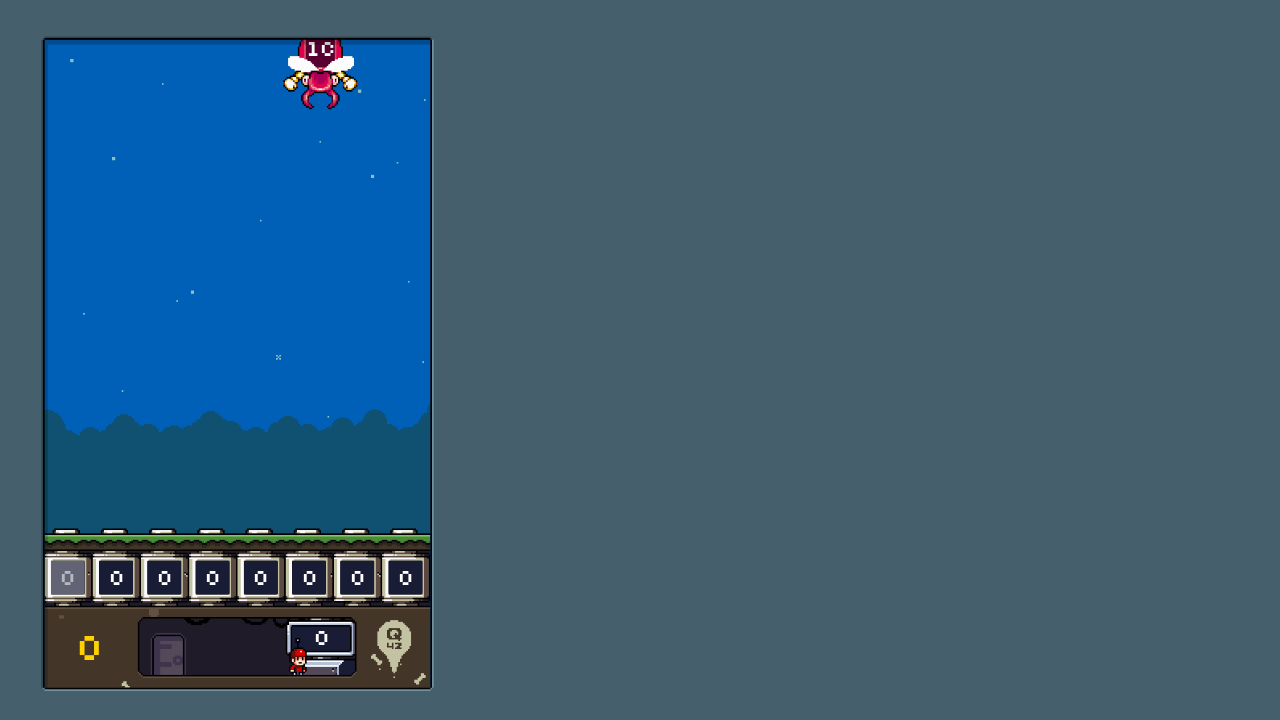

Pressed Space to attack enemy
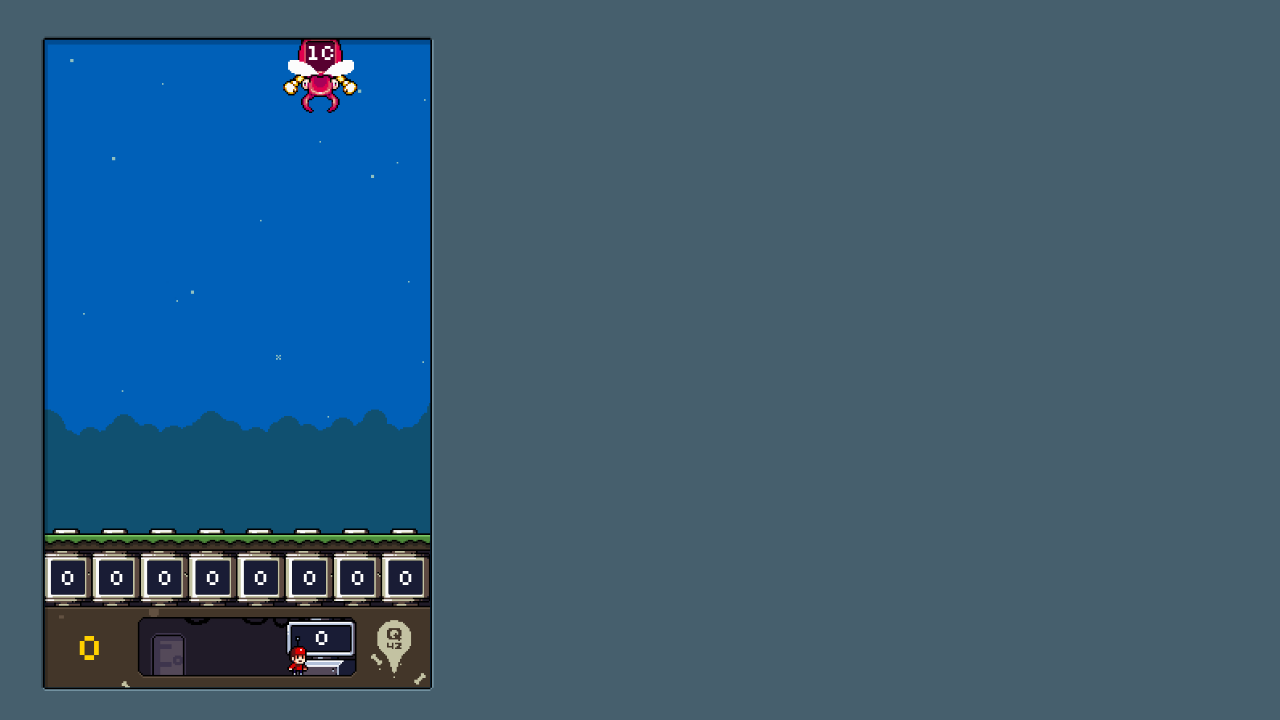

Checked game over status: False
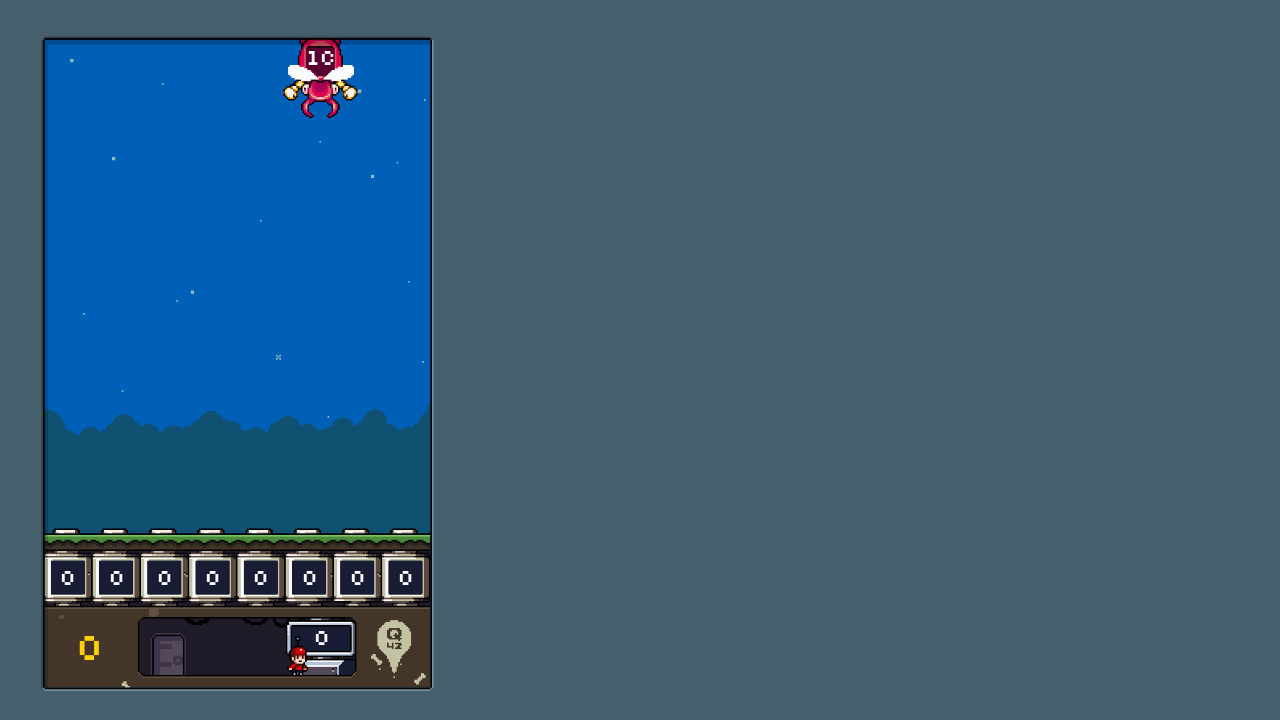

Waited between game rounds
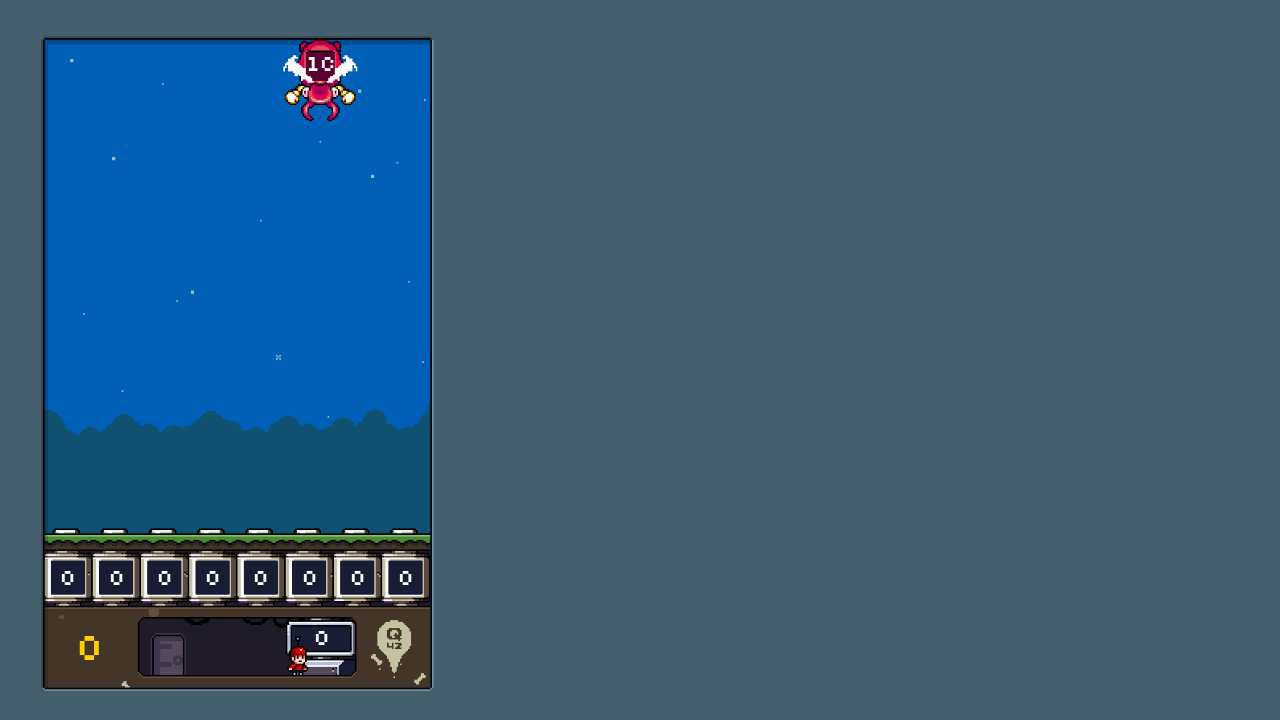

Detected 1 enemies on screen
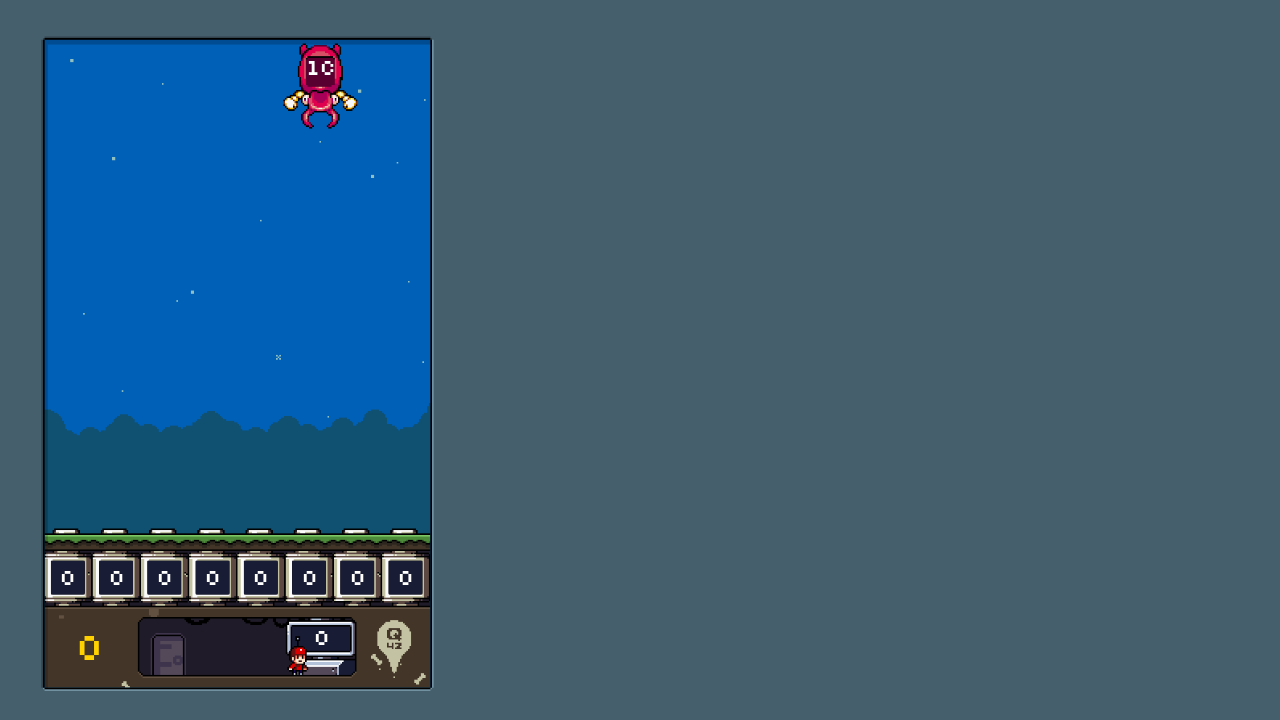

Pressed '1' to target enemy
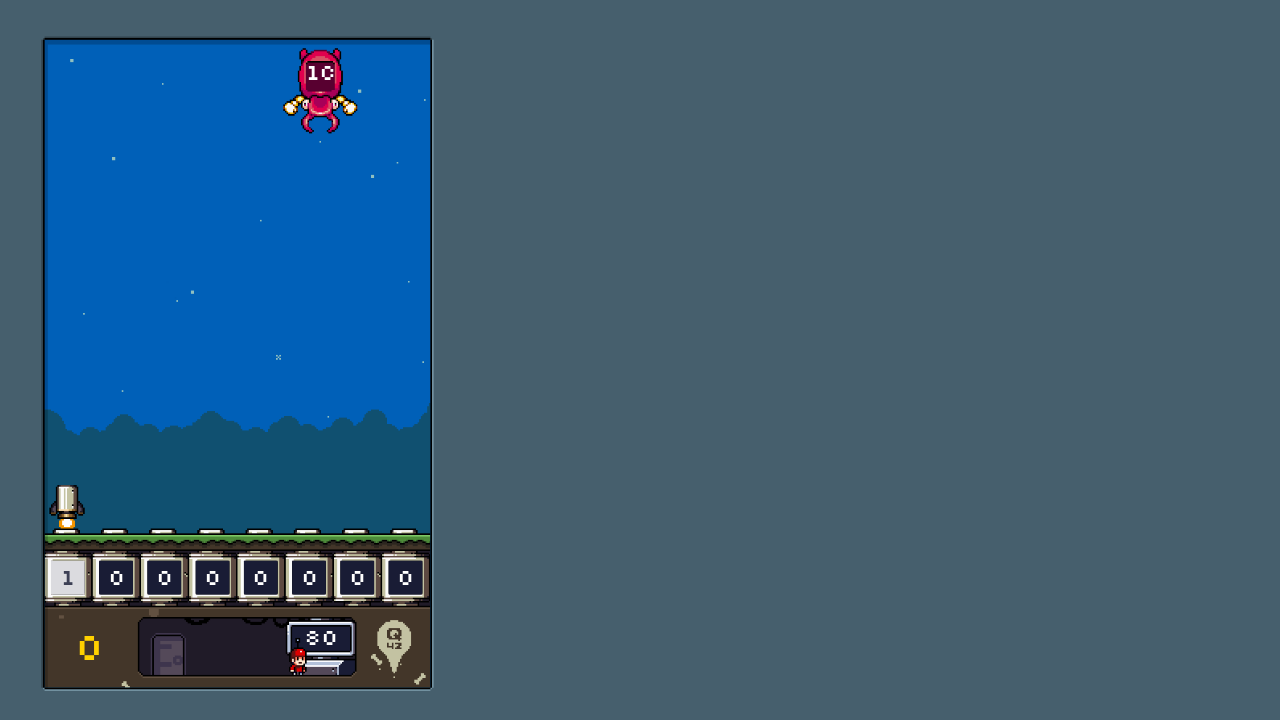

Pressed Space to attack enemy
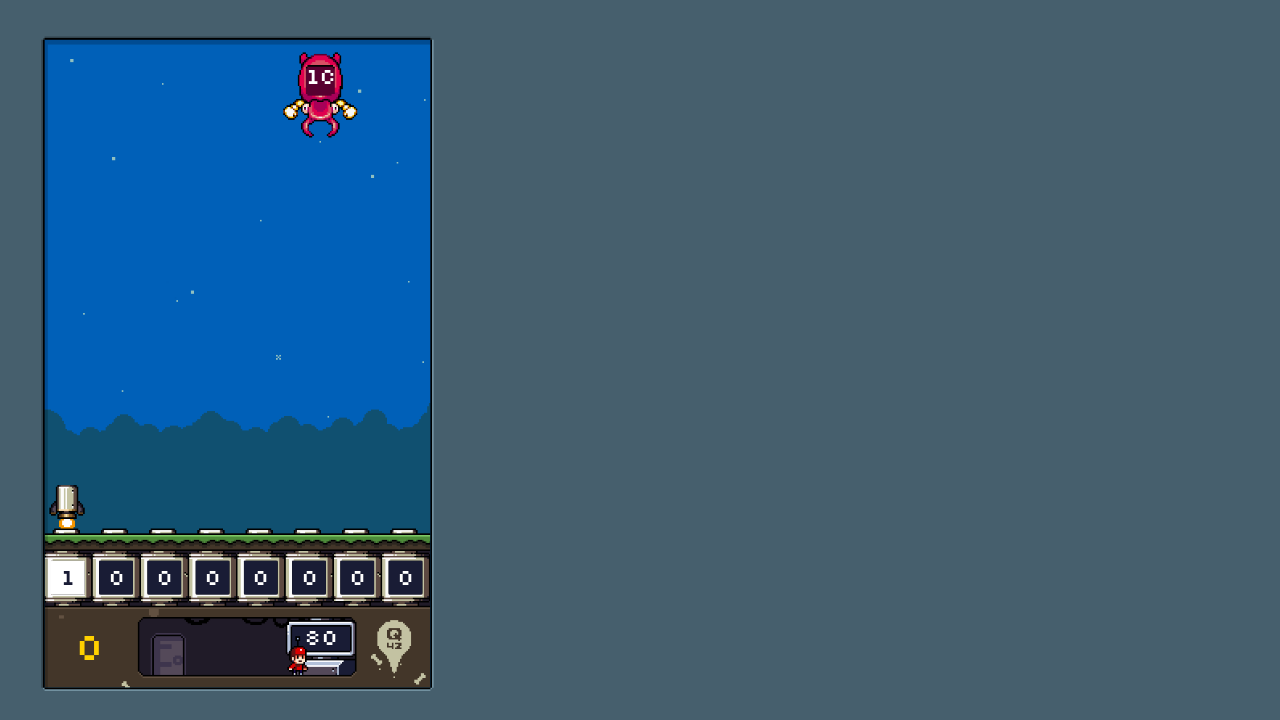

Checked game over status: False
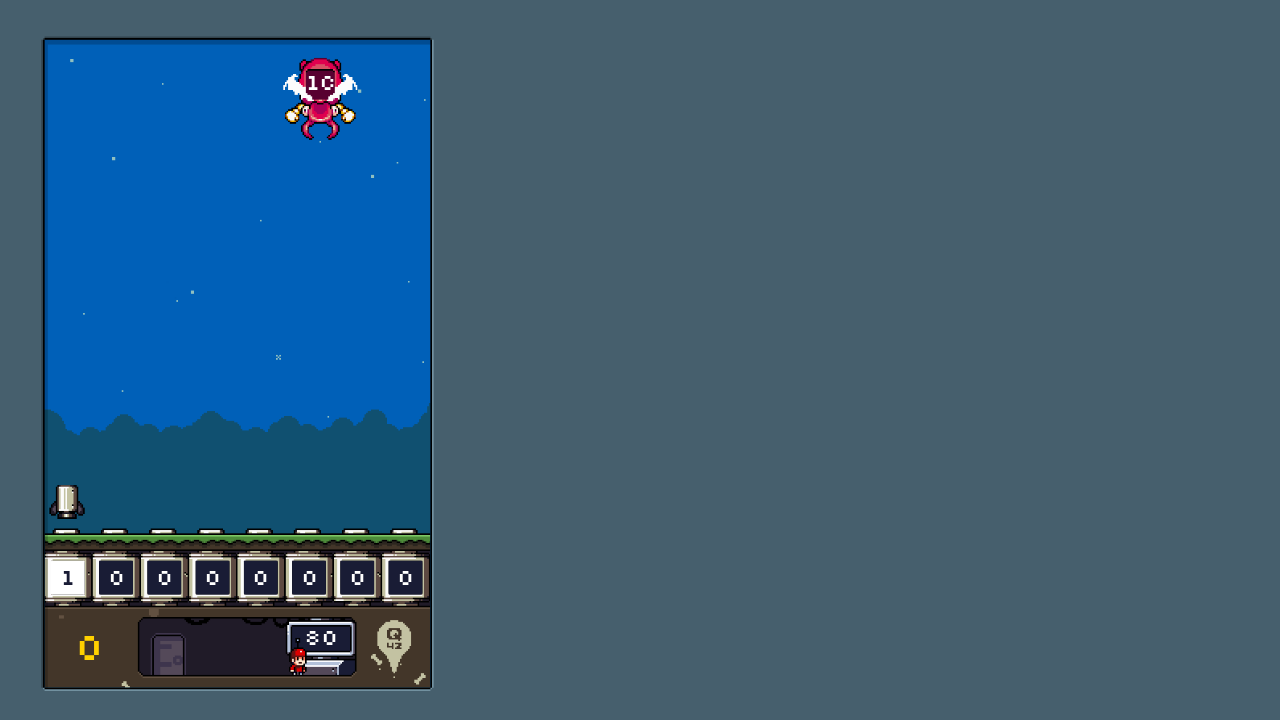

Waited between game rounds
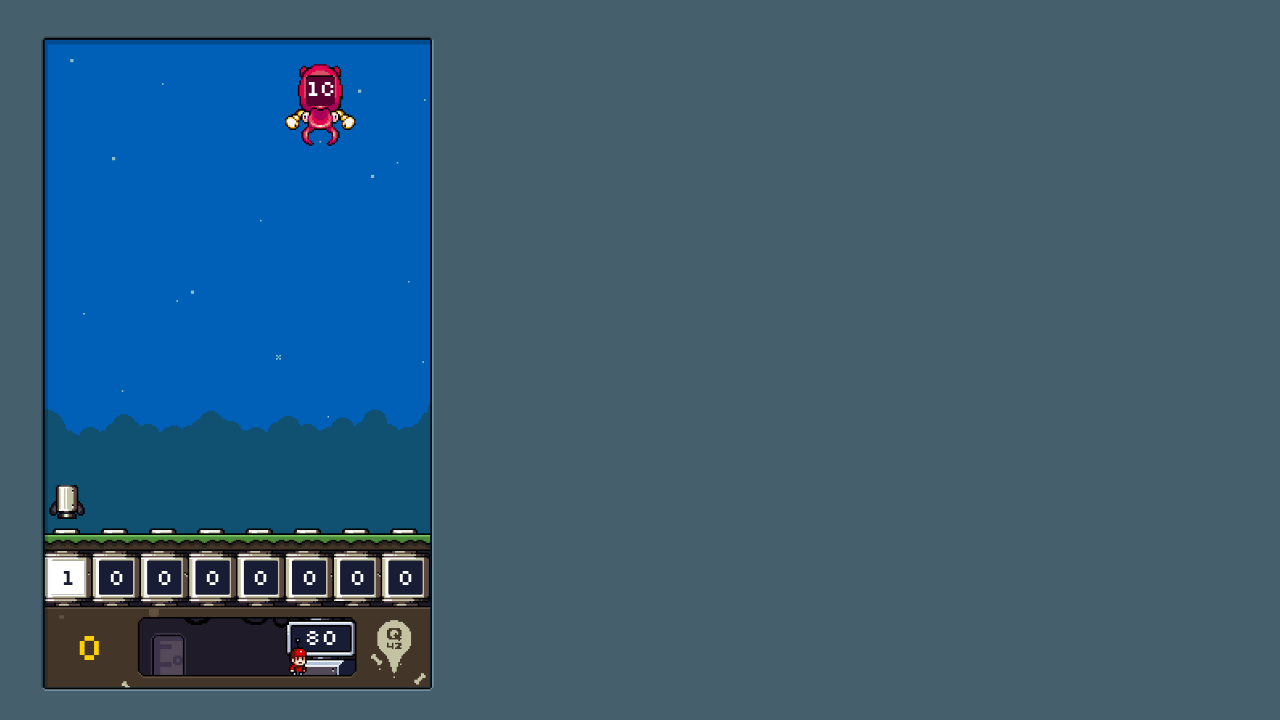

Detected 1 enemies on screen
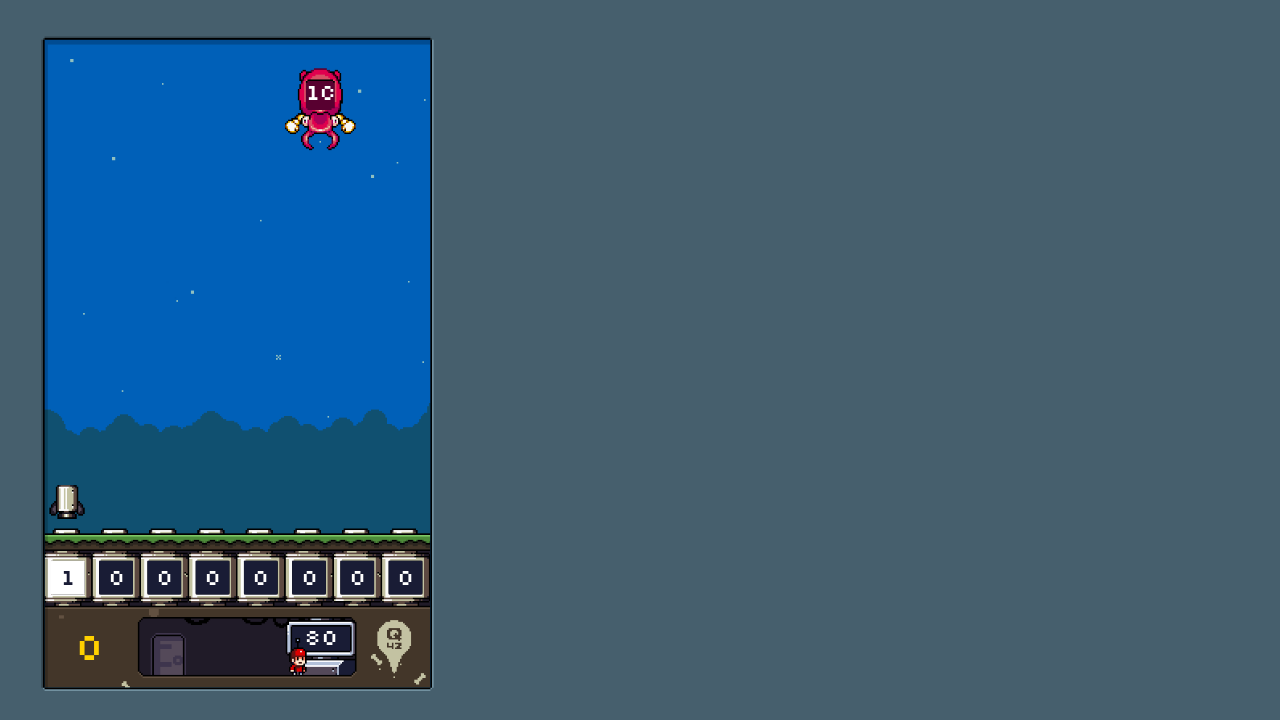

Pressed '1' to target enemy
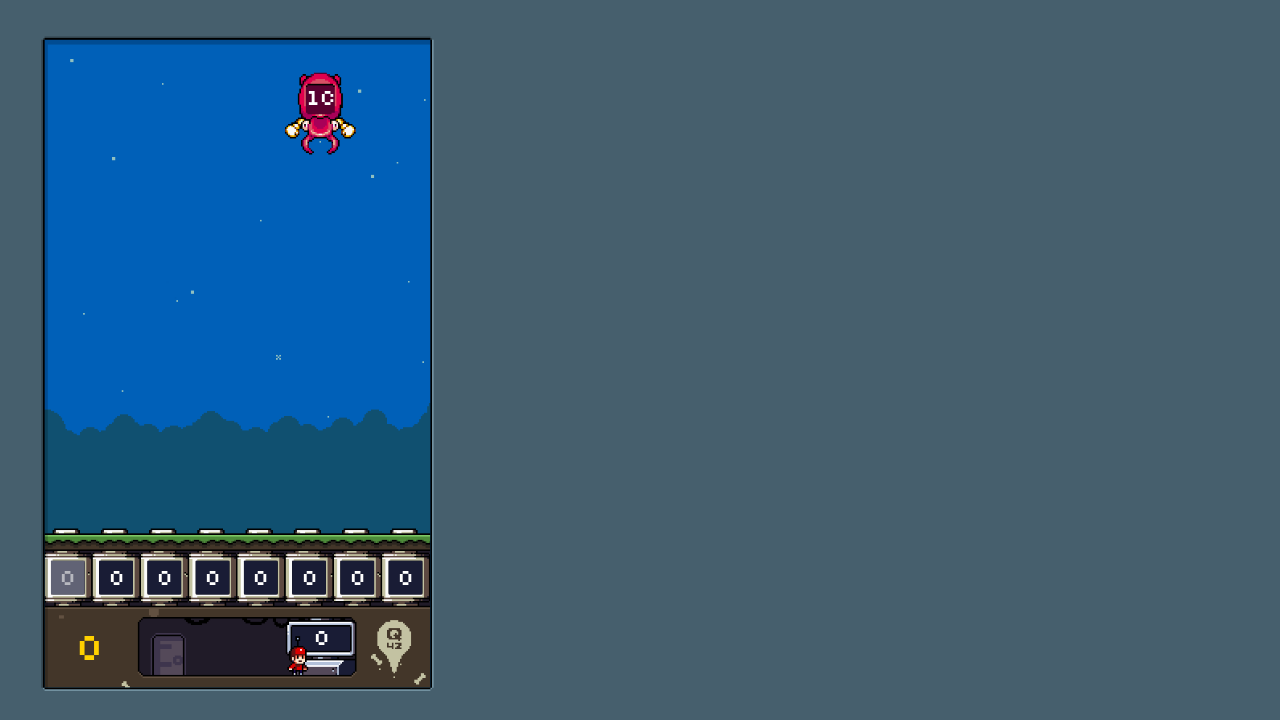

Pressed Space to attack enemy
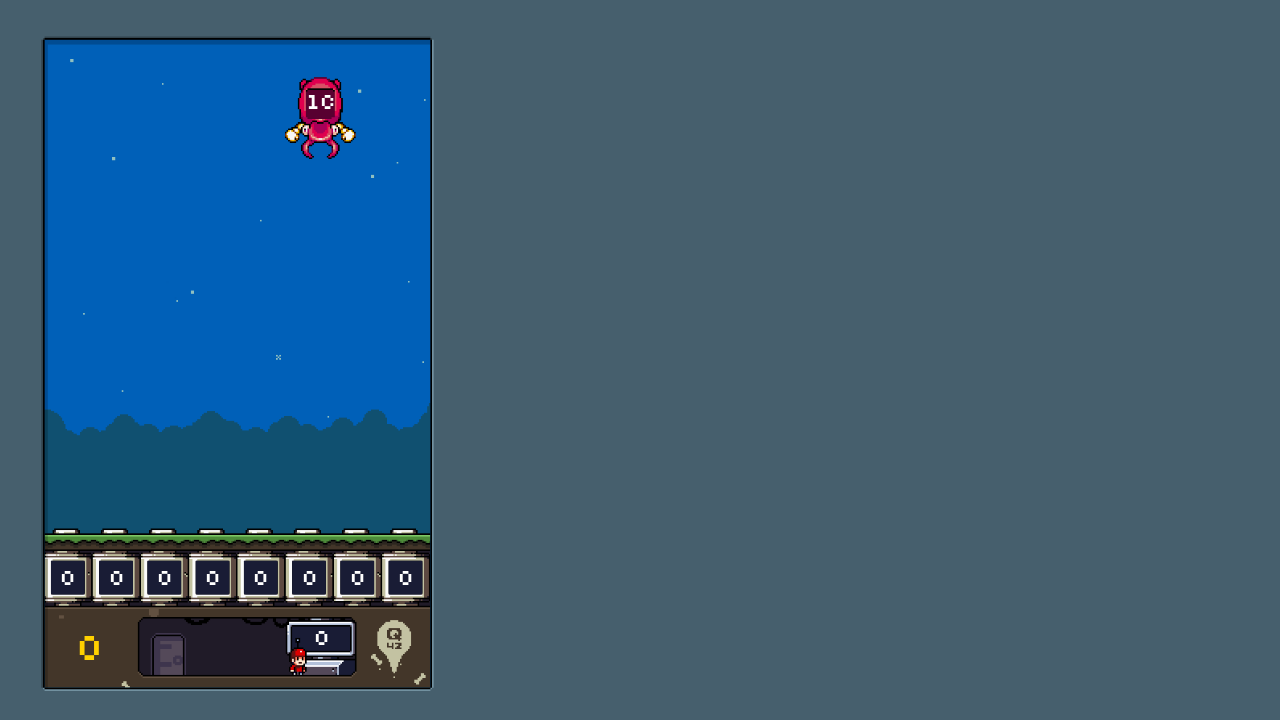

Checked game over status: False
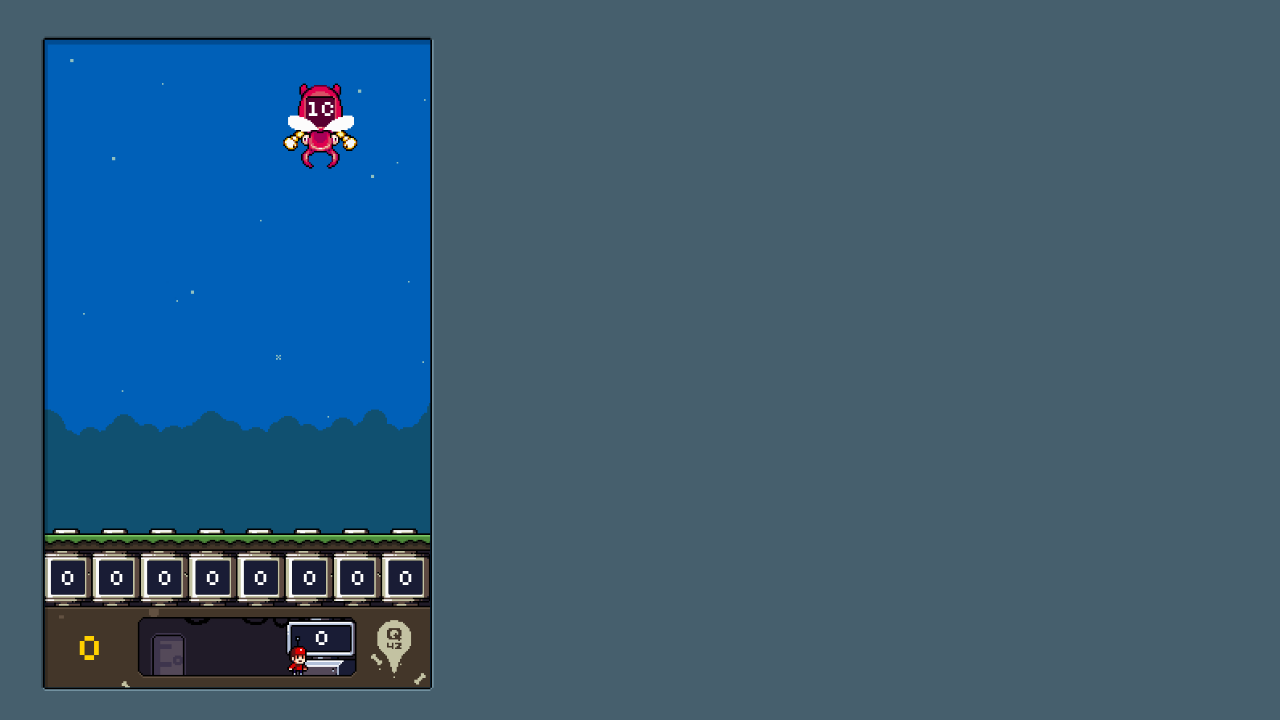

Waited between game rounds
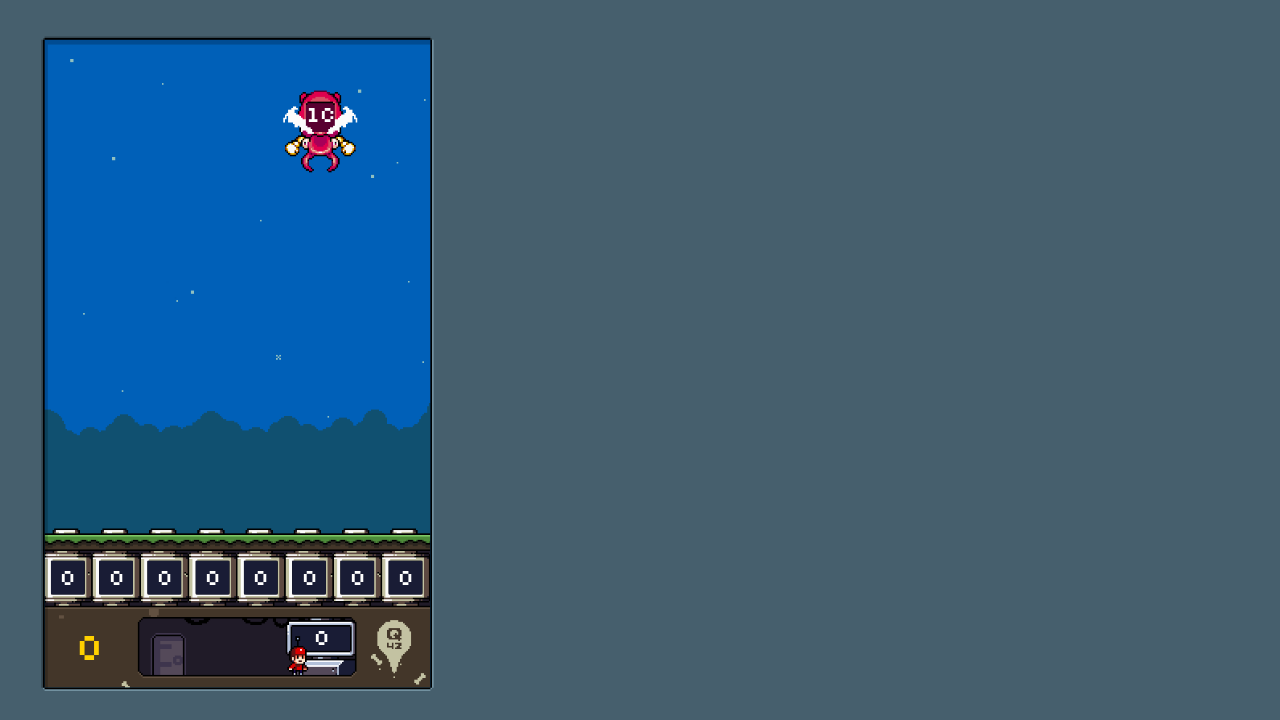

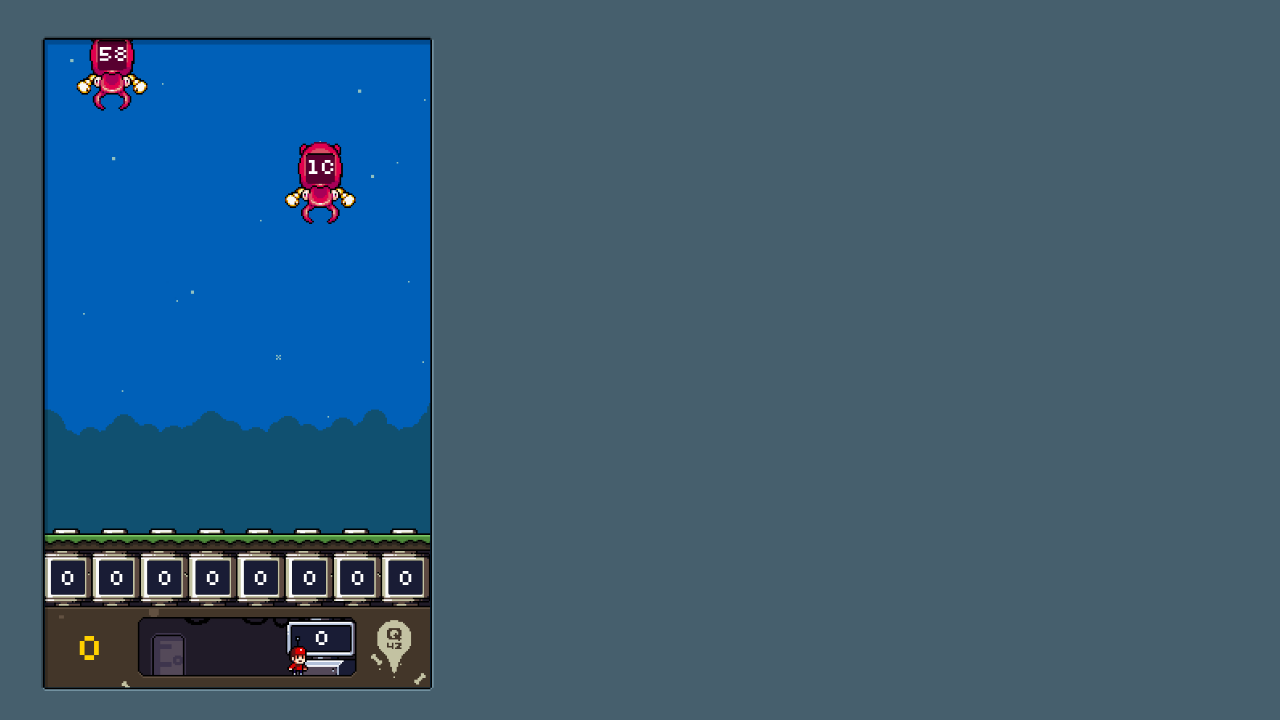